Tests navigation to the 200 status code page by clicking on the corresponding link

Starting URL: https://the-internet.herokuapp.com/status_codes

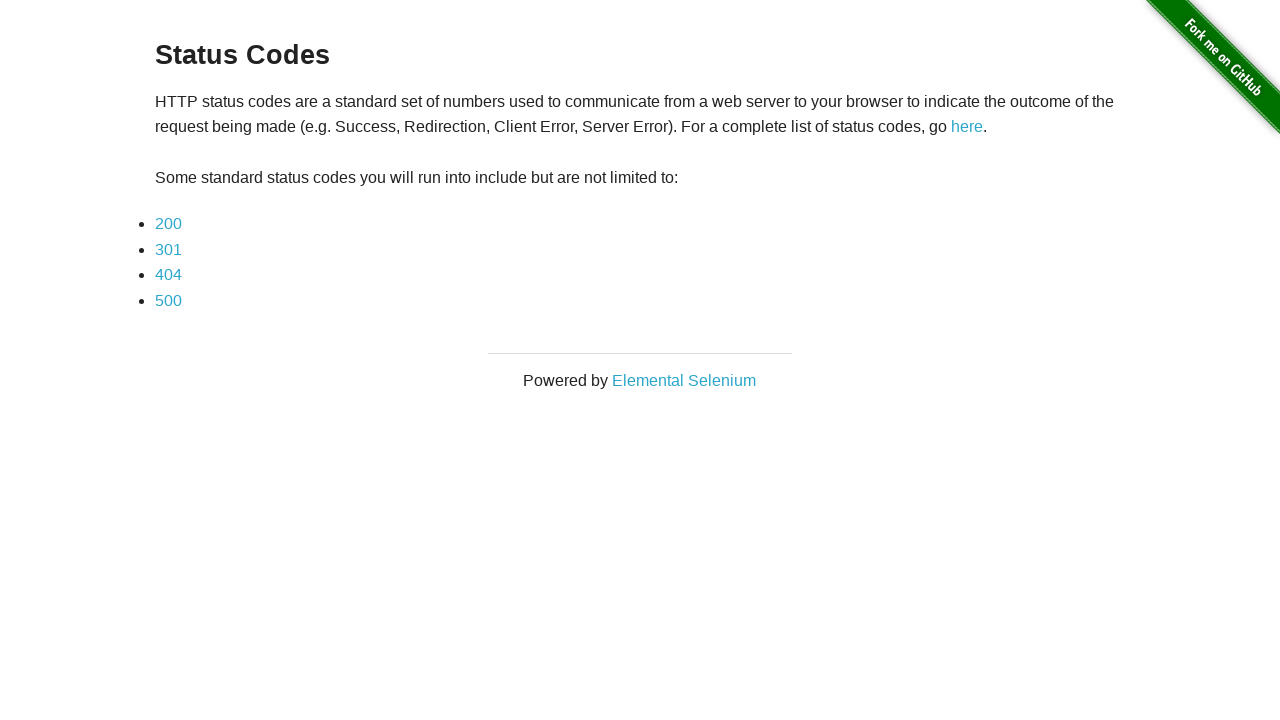

Clicked on the 200 status code link at (168, 224) on a[href='status_codes/200']
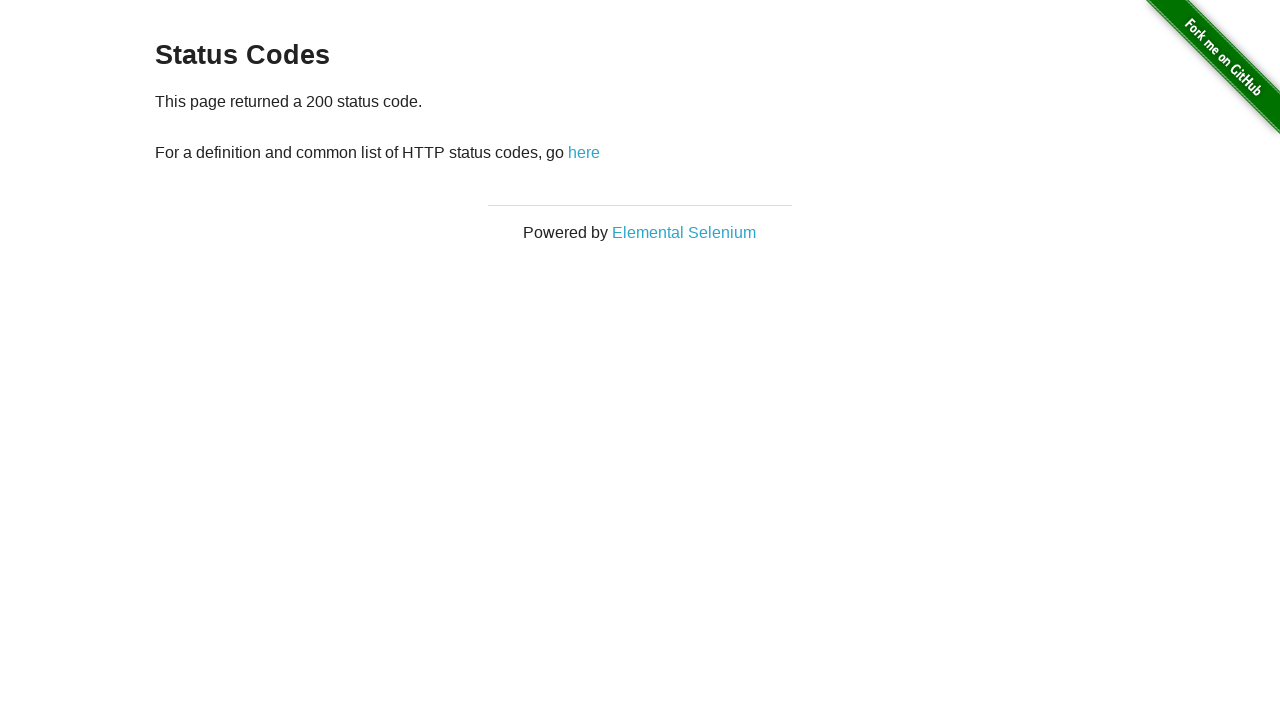

Waited for page to load and network to become idle
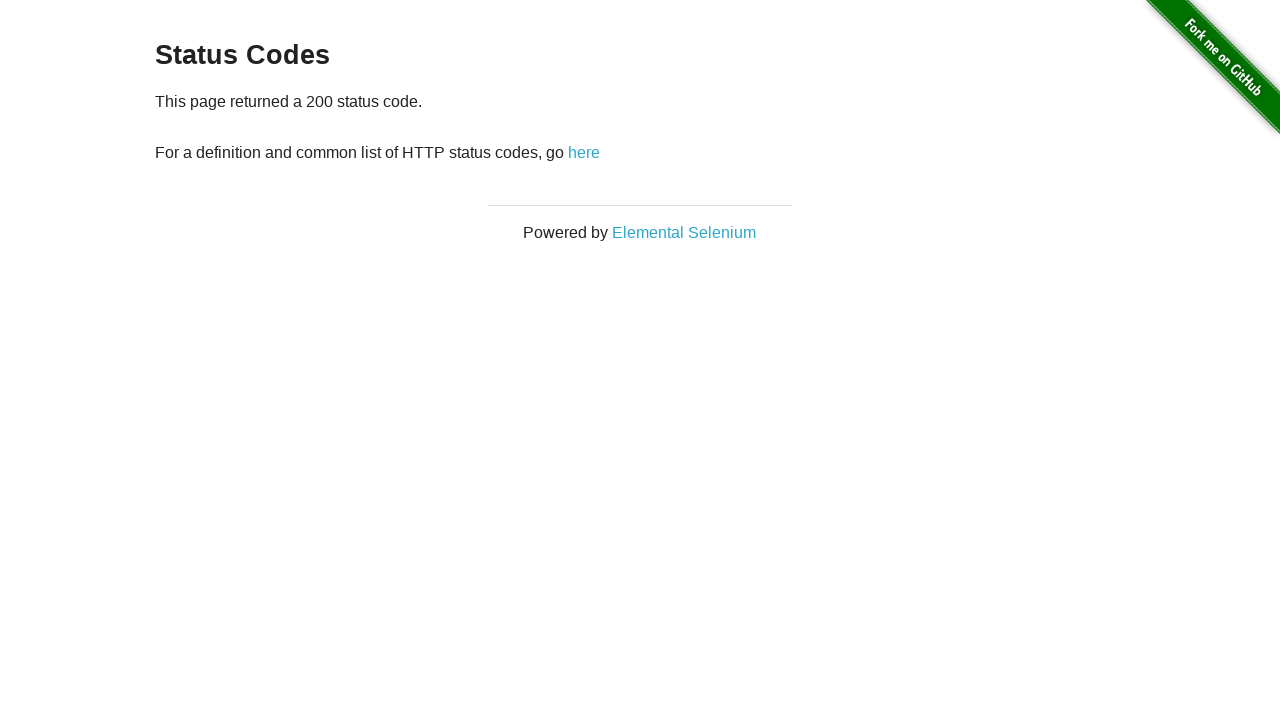

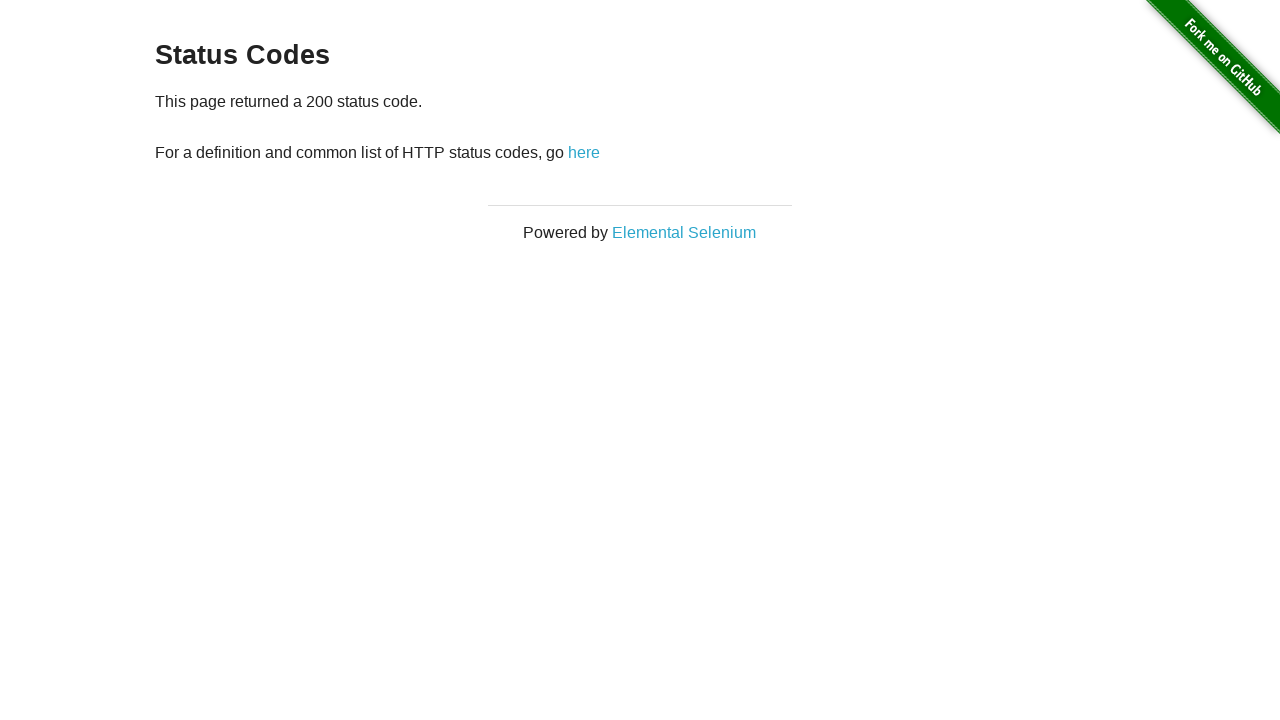